Tests the Right Click Me button on DemoQA buttons page by navigating to the buttons section, right-clicking the button, and verifying the right click message appears

Starting URL: https://demoqa.com/elements

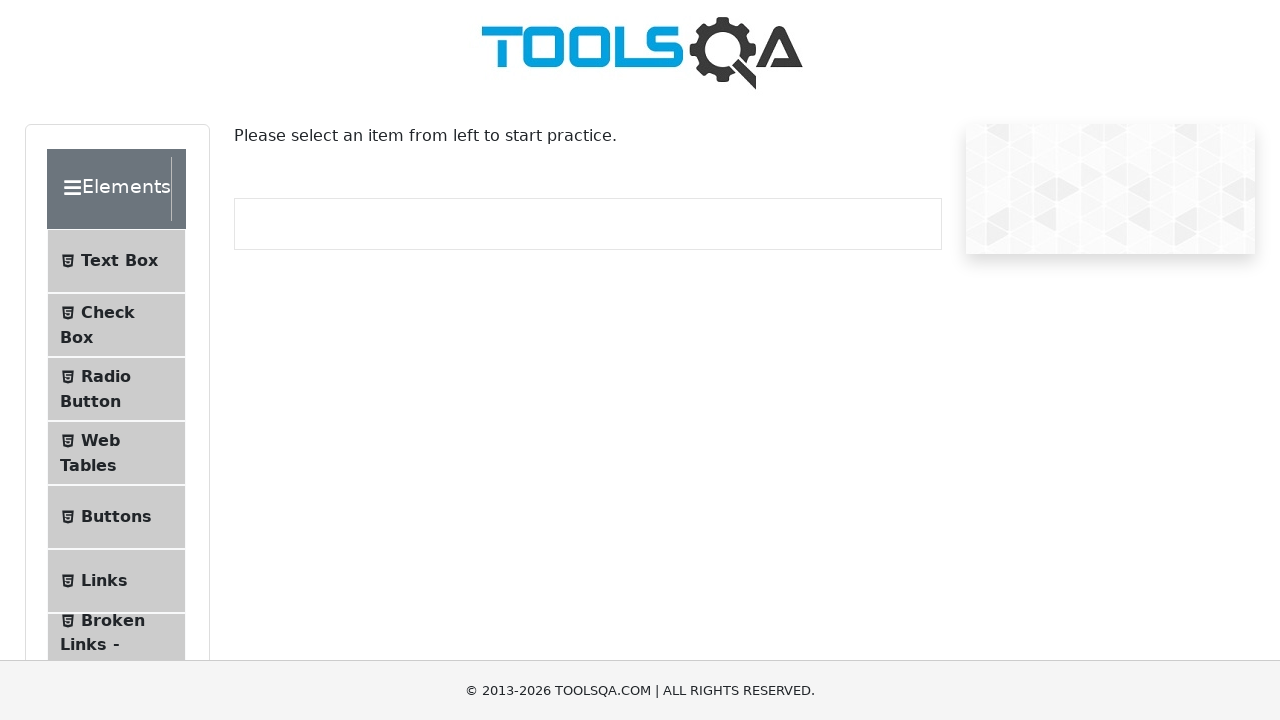

Clicked the Buttons menu item to navigate to buttons section at (116, 517) on li:has-text('Buttons')
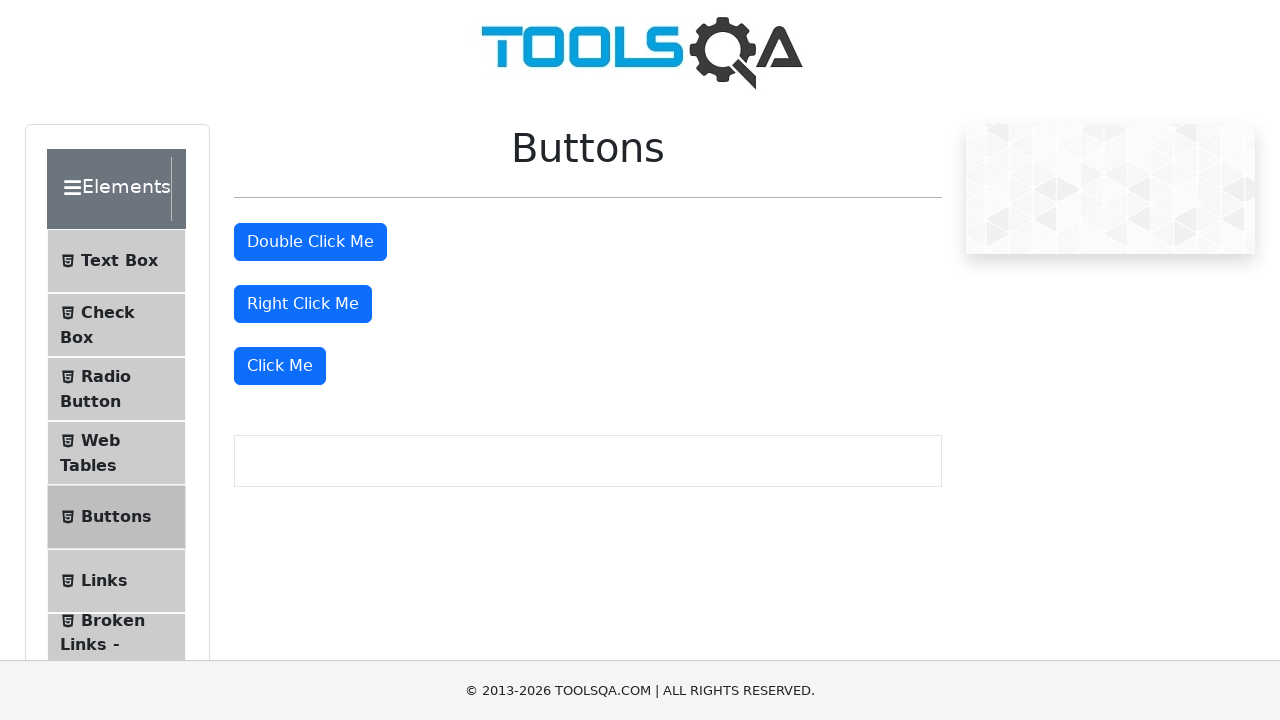

Buttons page loaded successfully
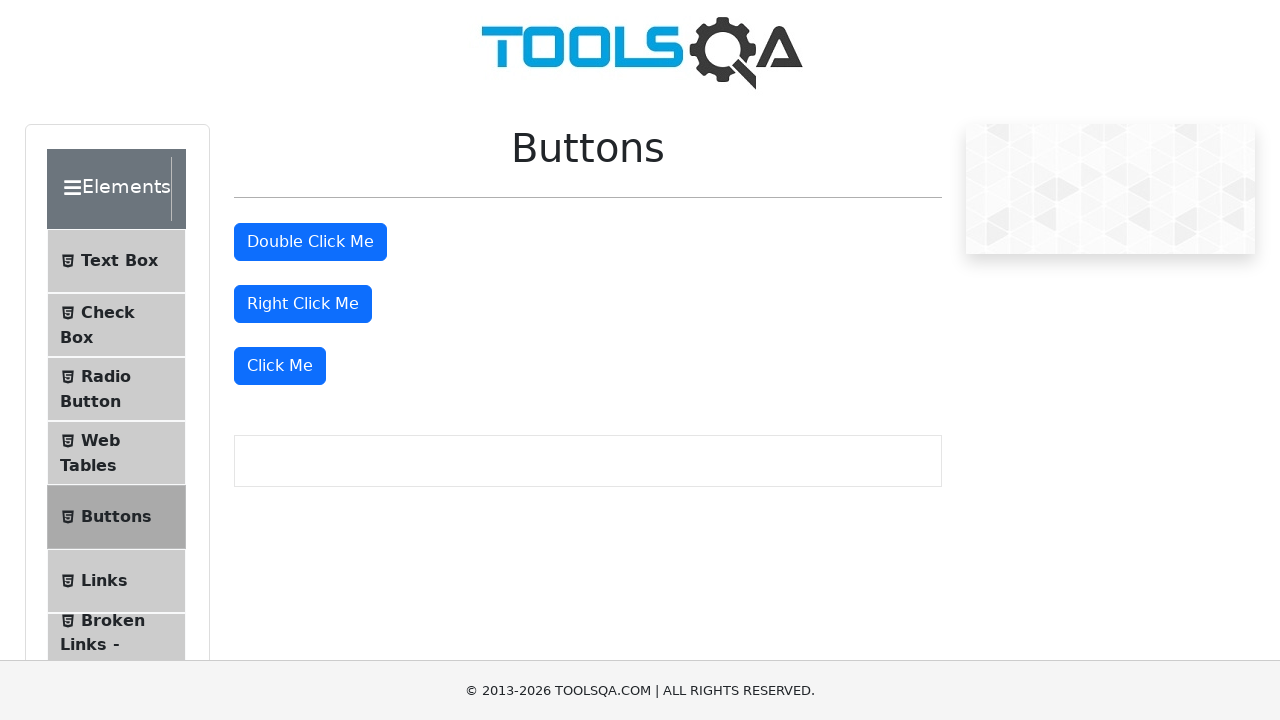

Right-clicked the 'Right Click Me' button at (303, 304) on internal:role=button[name="Right Click Me"i]
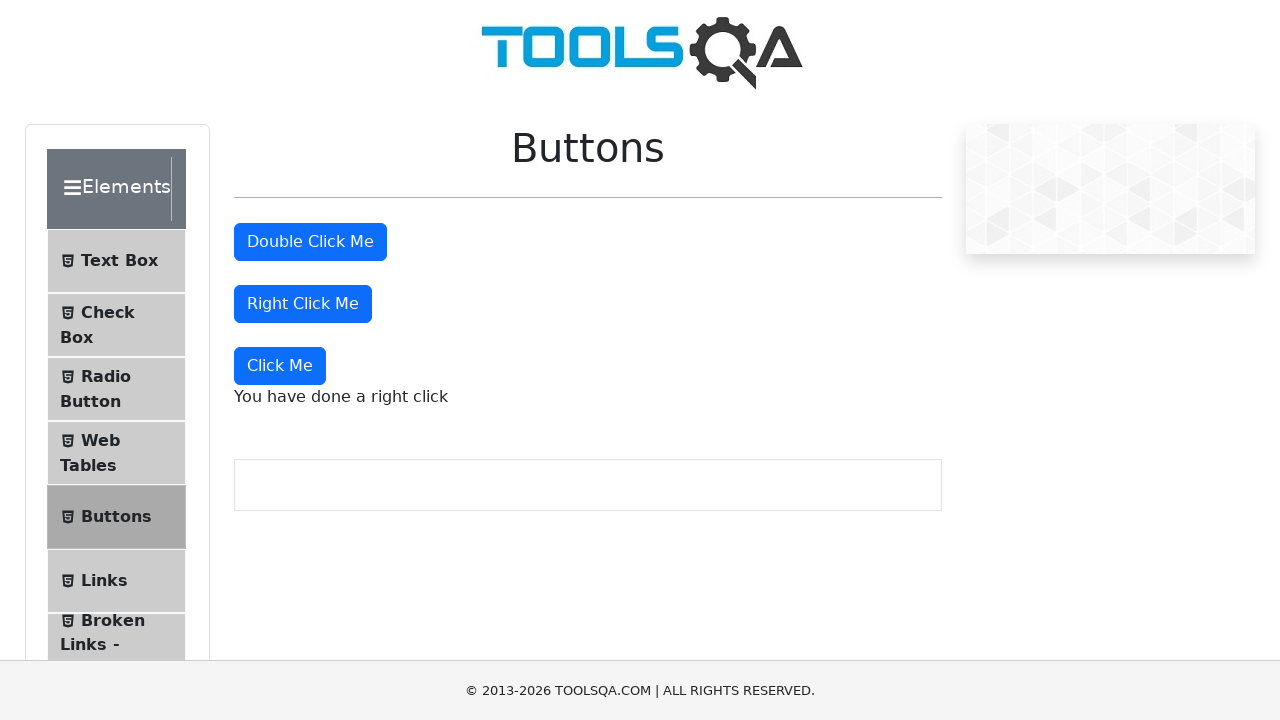

Right click confirmation message 'You have done a right click' appeared
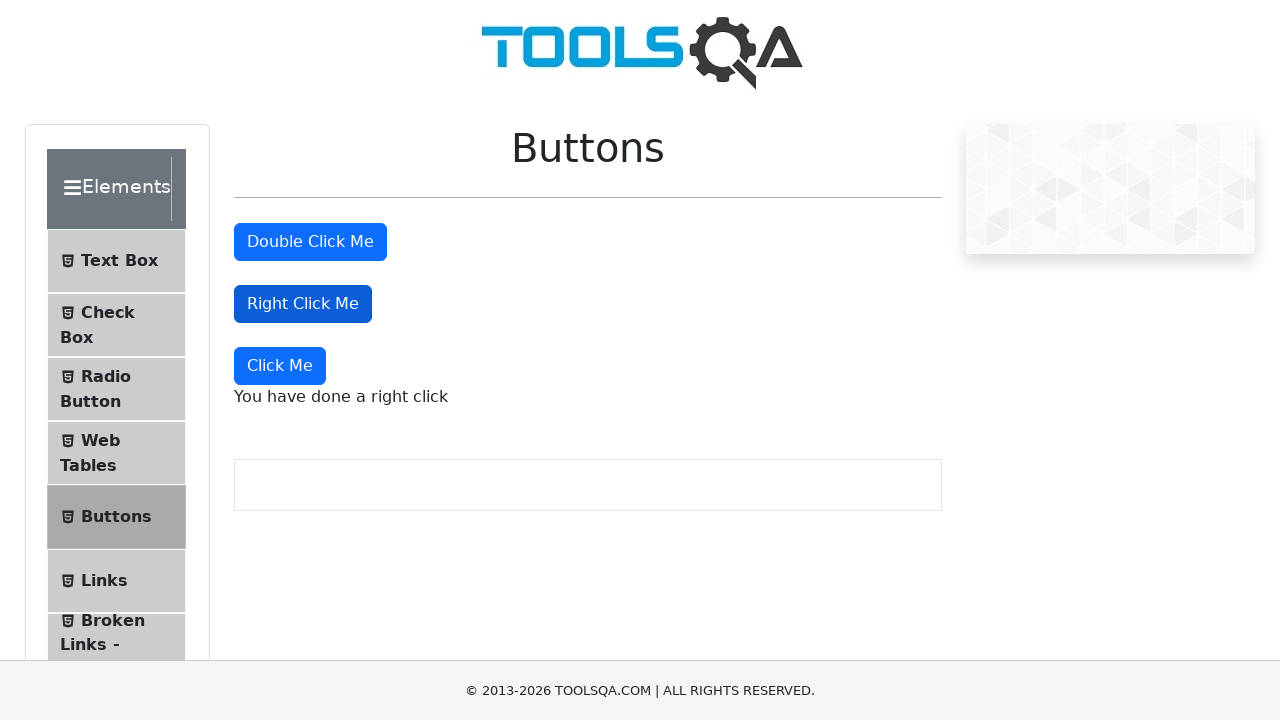

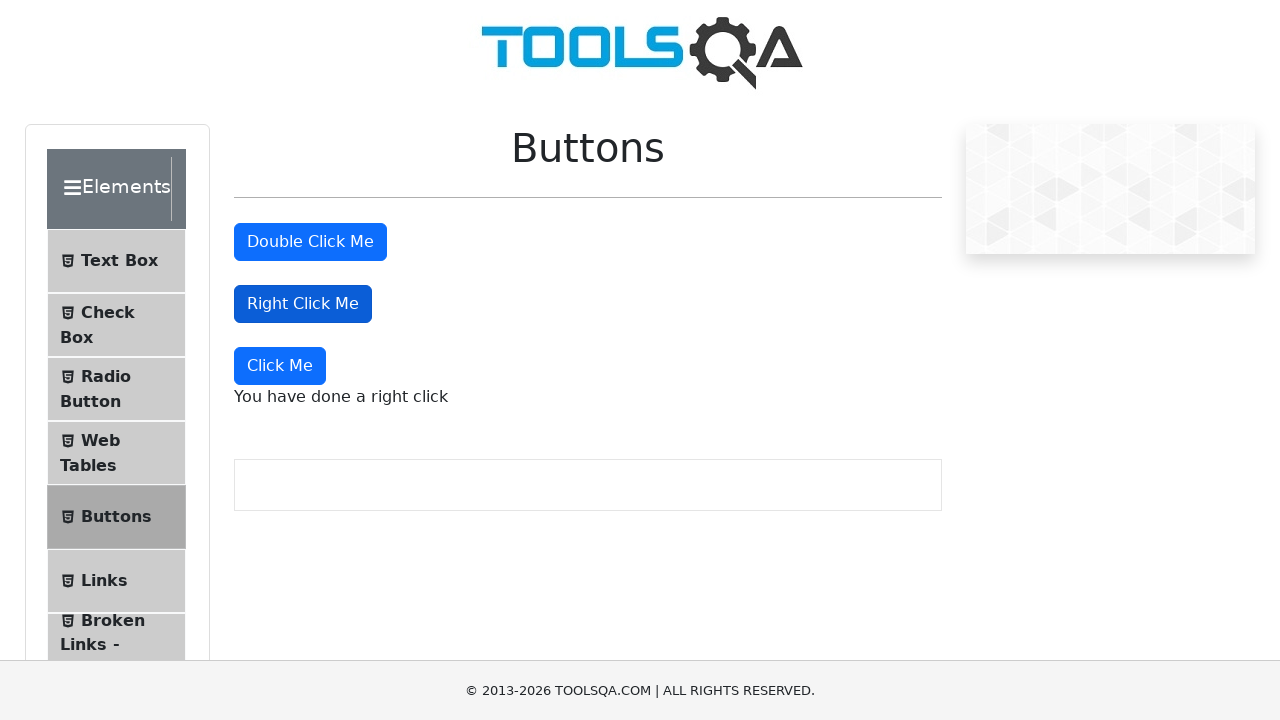